Tests date picker by clicking the input field, navigating to next month, and selecting the 24th day.

Starting URL: https://demoqa.com/date-picker

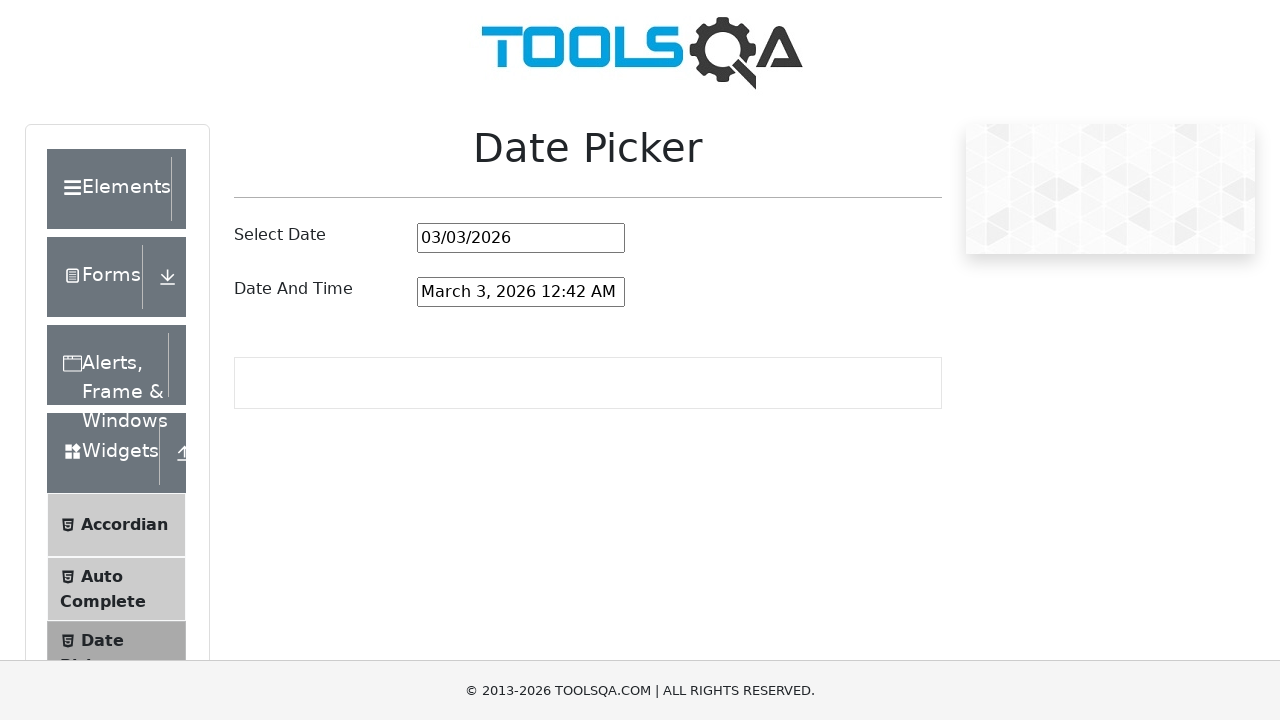

Clicked on date picker input field at (521, 238) on #datePickerMonthYearInput
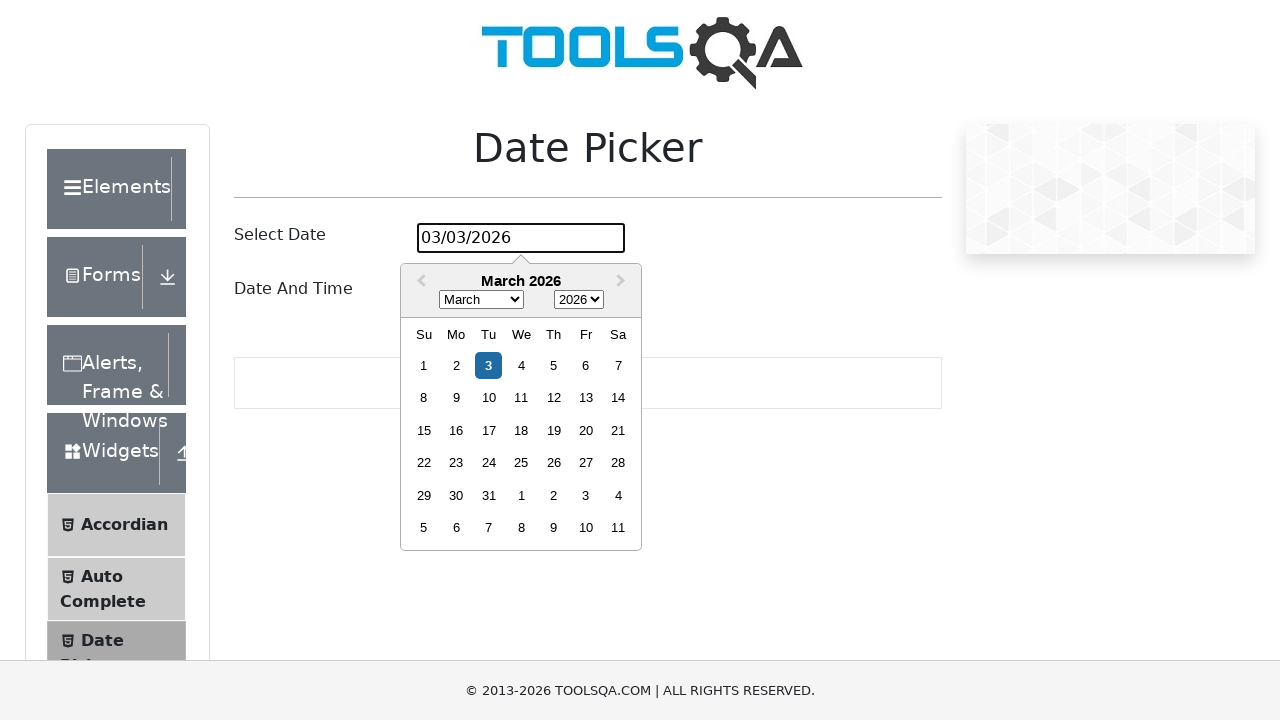

Clicked next month navigation arrow at (623, 282) on .react-datepicker__navigation--next
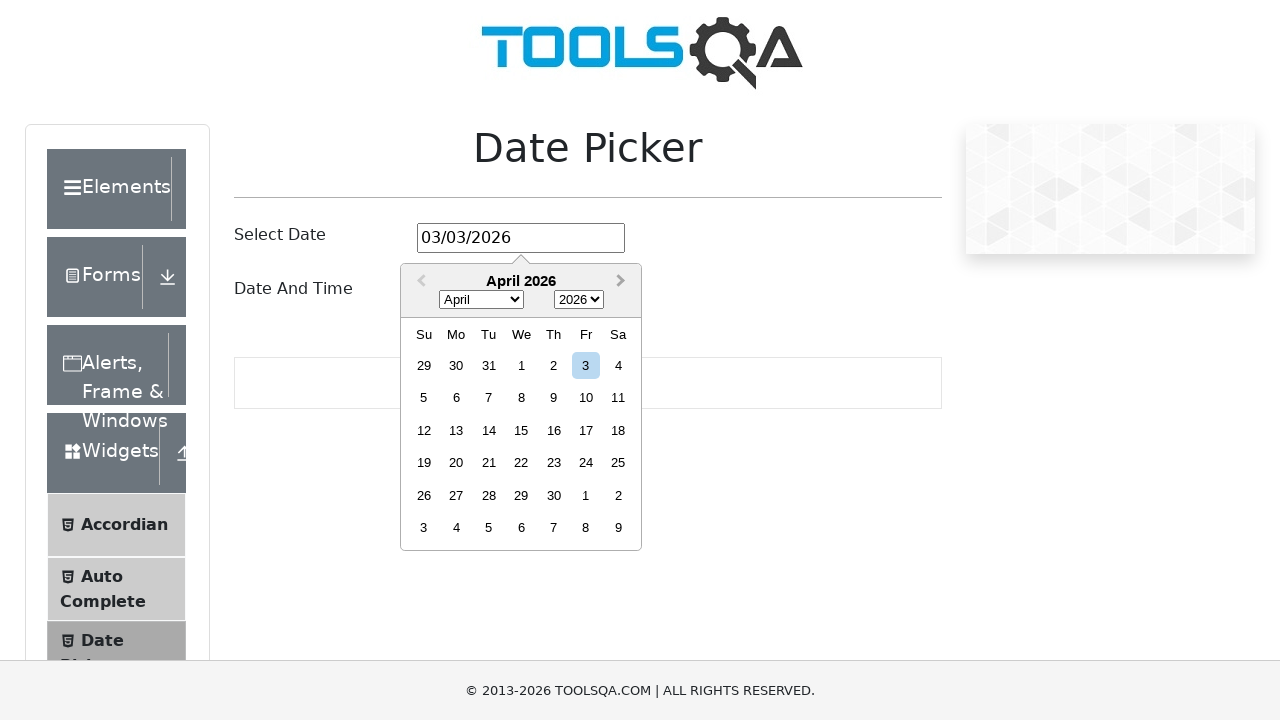

Selected the 24th day from the calendar at (586, 463) on .react-datepicker__day--024
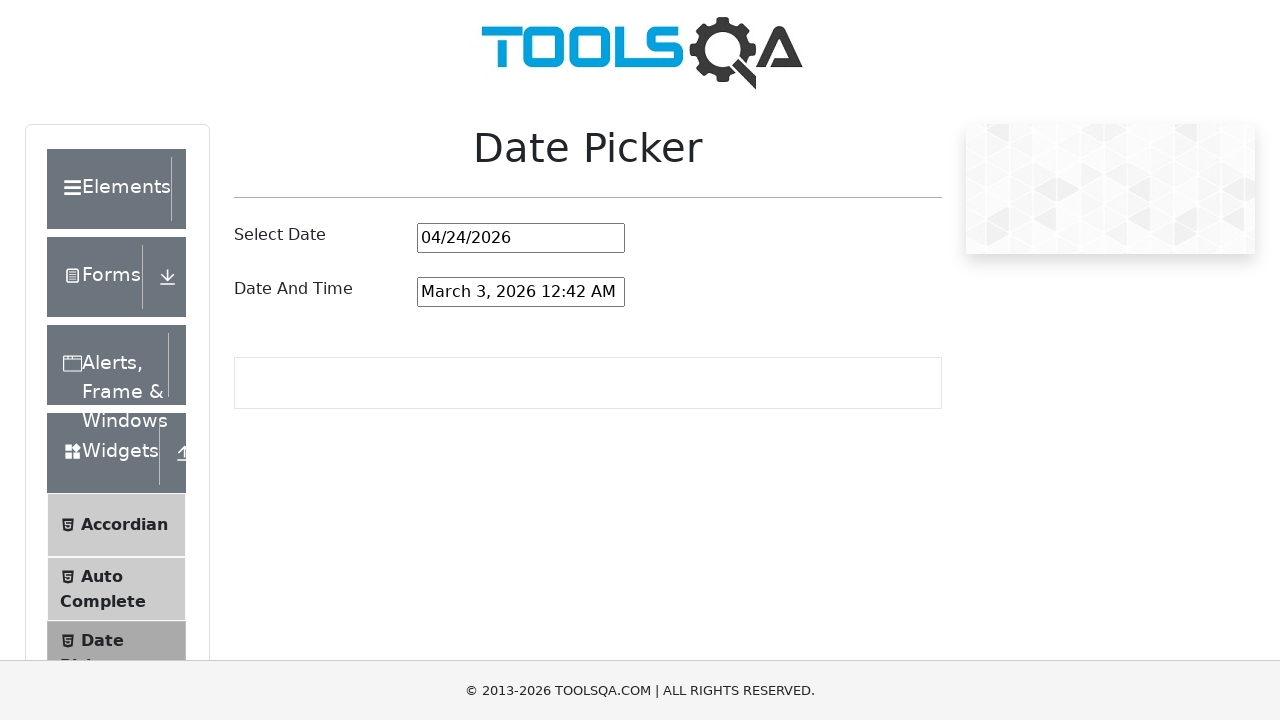

Retrieved the input value from date picker field
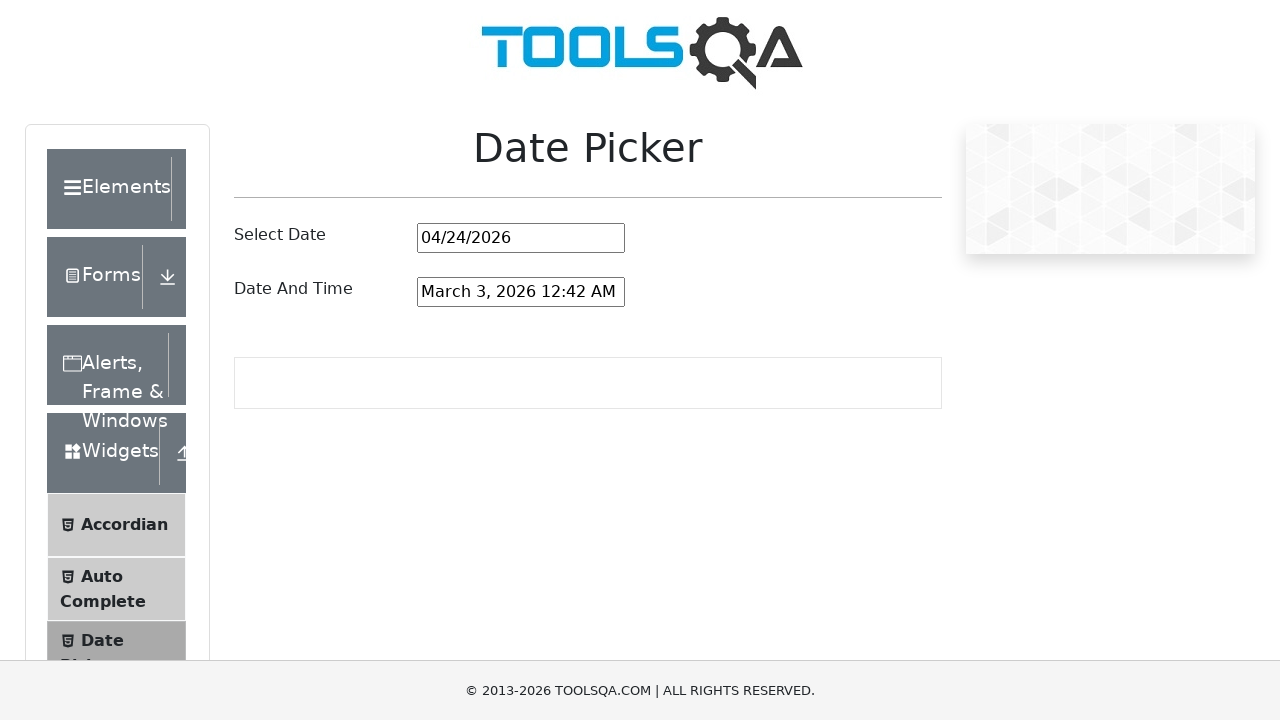

Verified that the 24th day was selected in the date picker
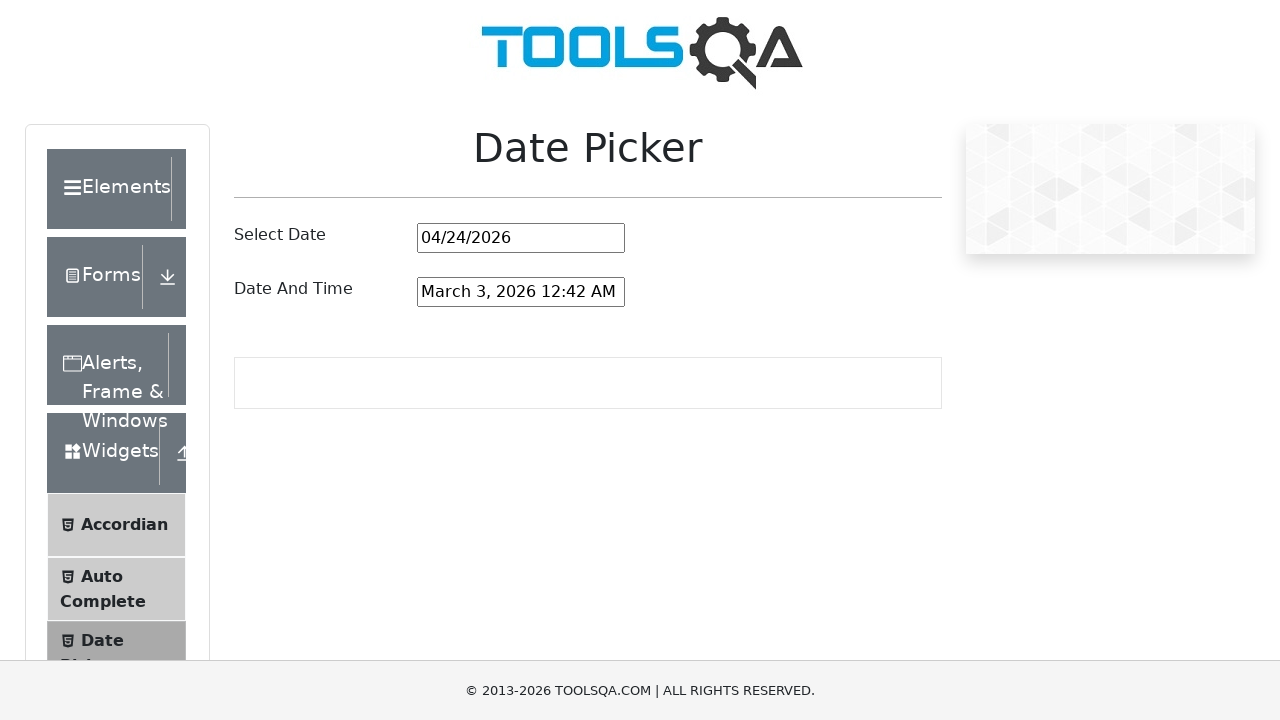

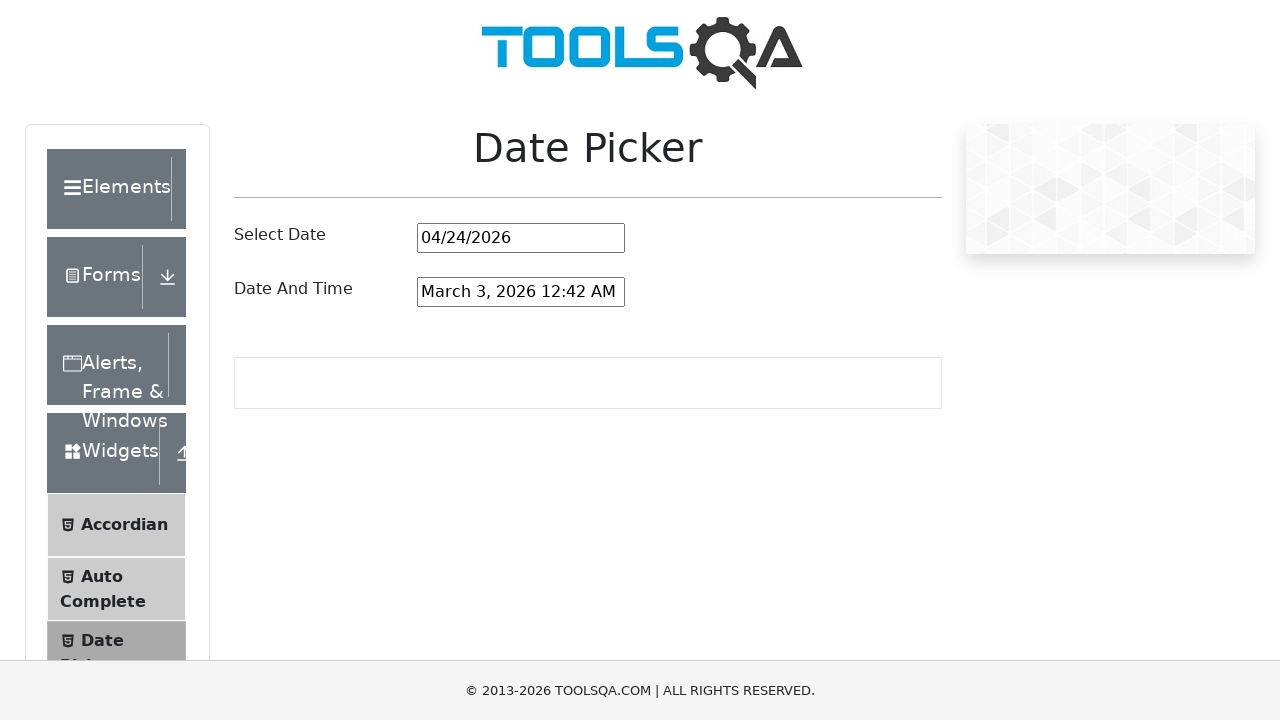